Tests form manipulation by clearing and filling a name field and text area, then submitting the form.

Starting URL: http://www.ultimateqa.com/filling-out-forms/

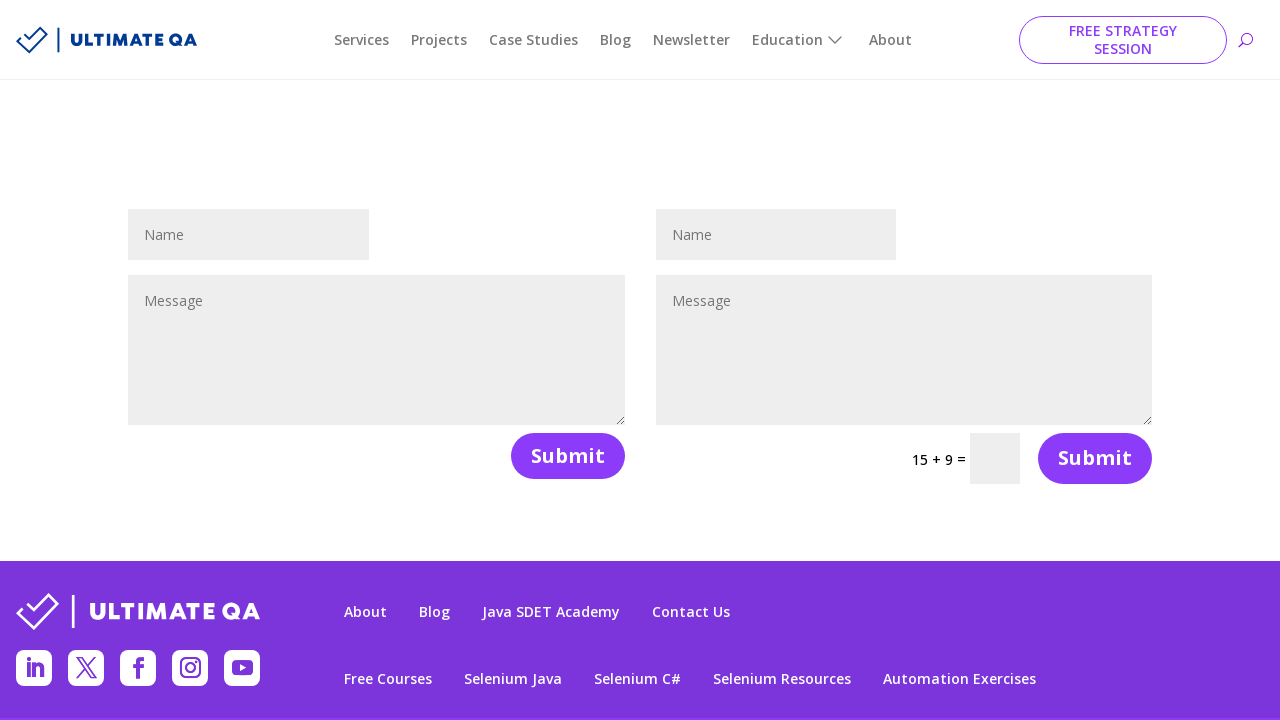

Filled name field with 'test' on #et_pb_contact_name_1
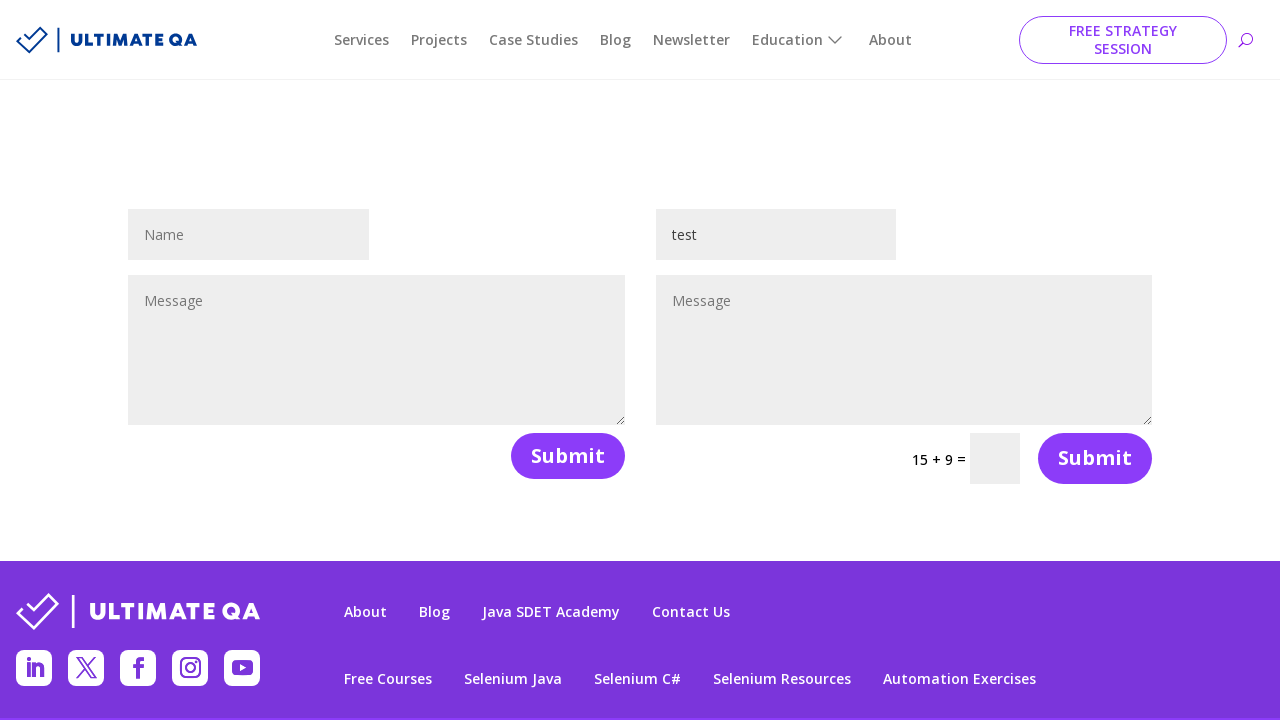

Filled message field with 'testing' on #et_pb_contact_message_1
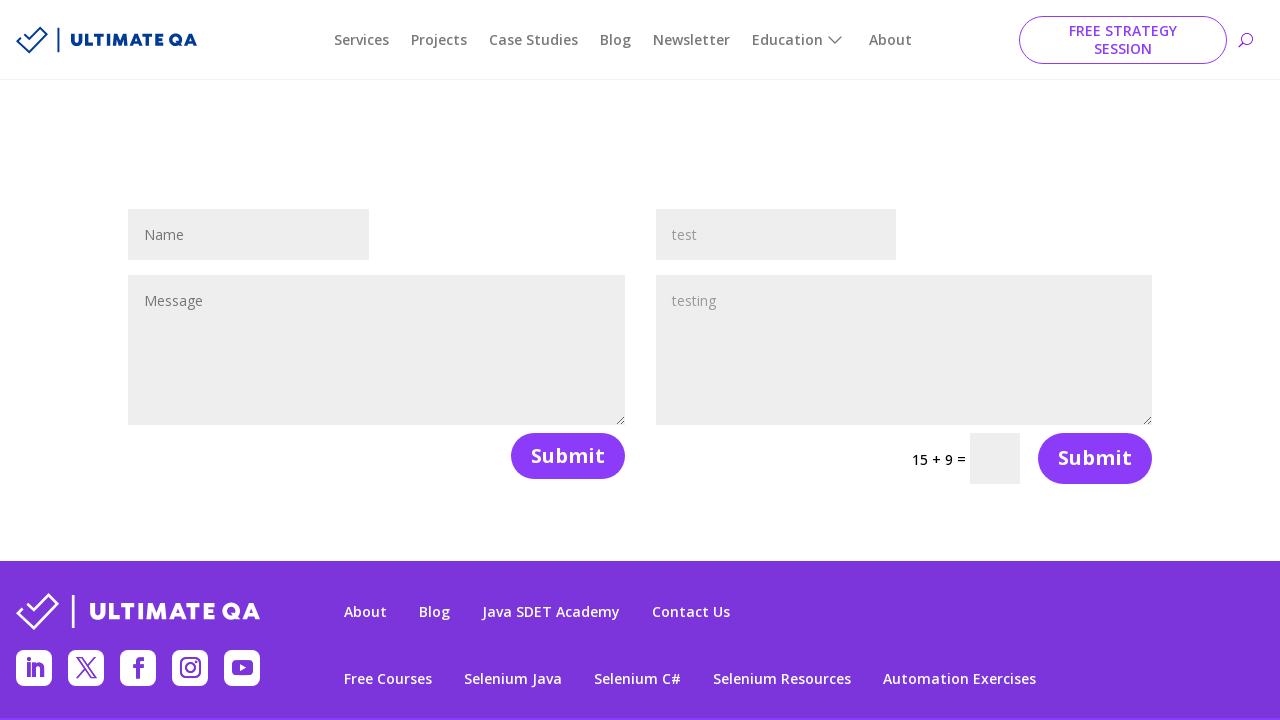

Clicked submit button to submit the form at (559, 456) on .et_contact_bottom_container >> nth=0
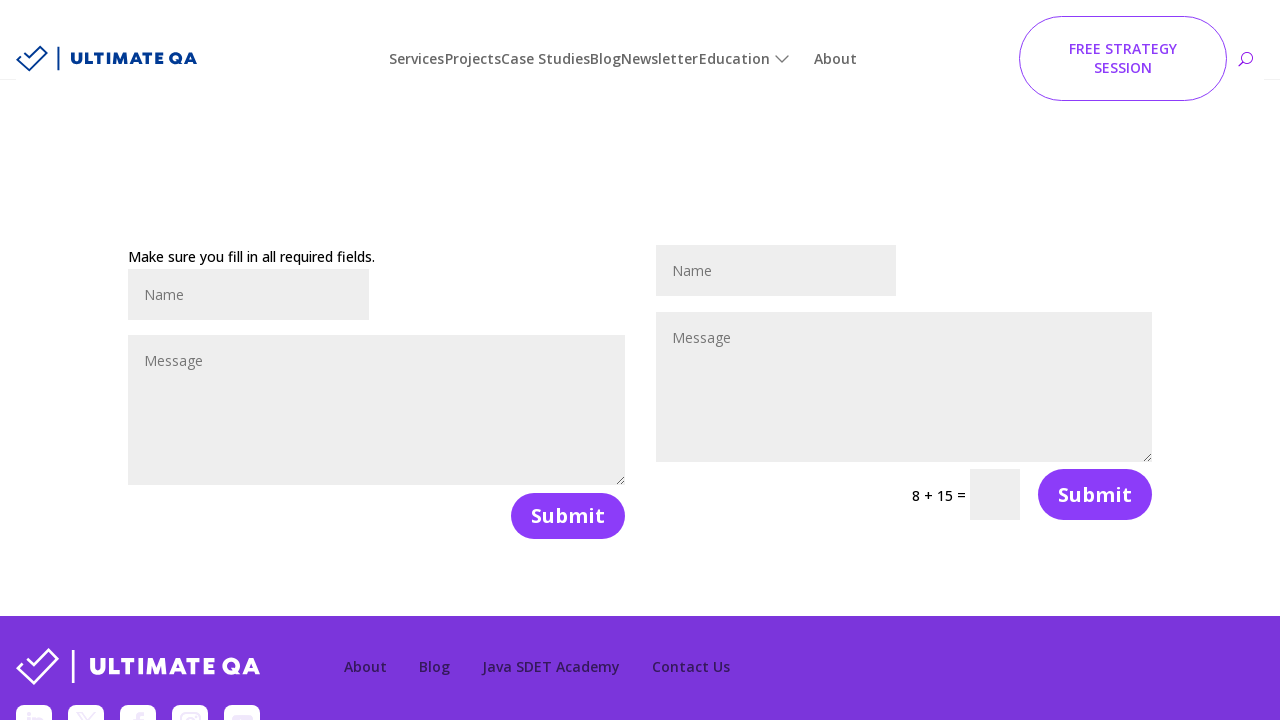

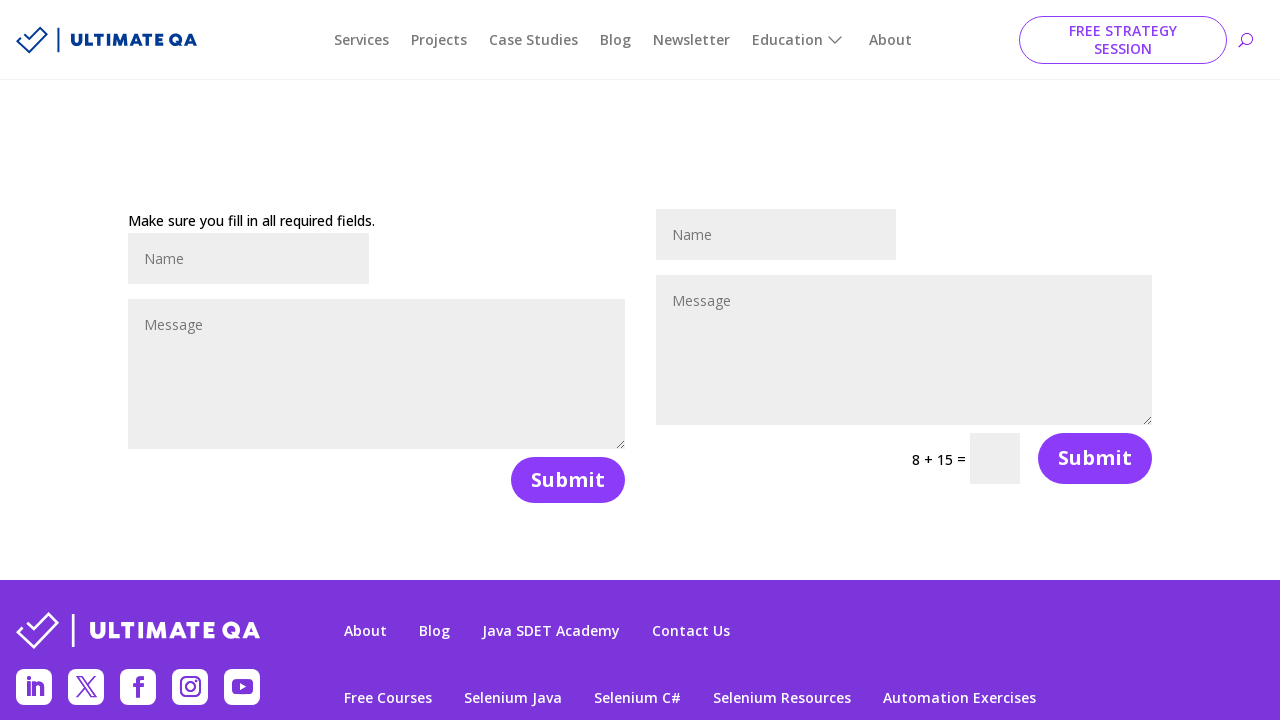